Tests creating a note in a simple notes application by filling in a title and details, clicking add, and verifying the note appears in the list.

Starting URL: https://testpages.eviltester.com/styled/apps/notes/simplenotes.html

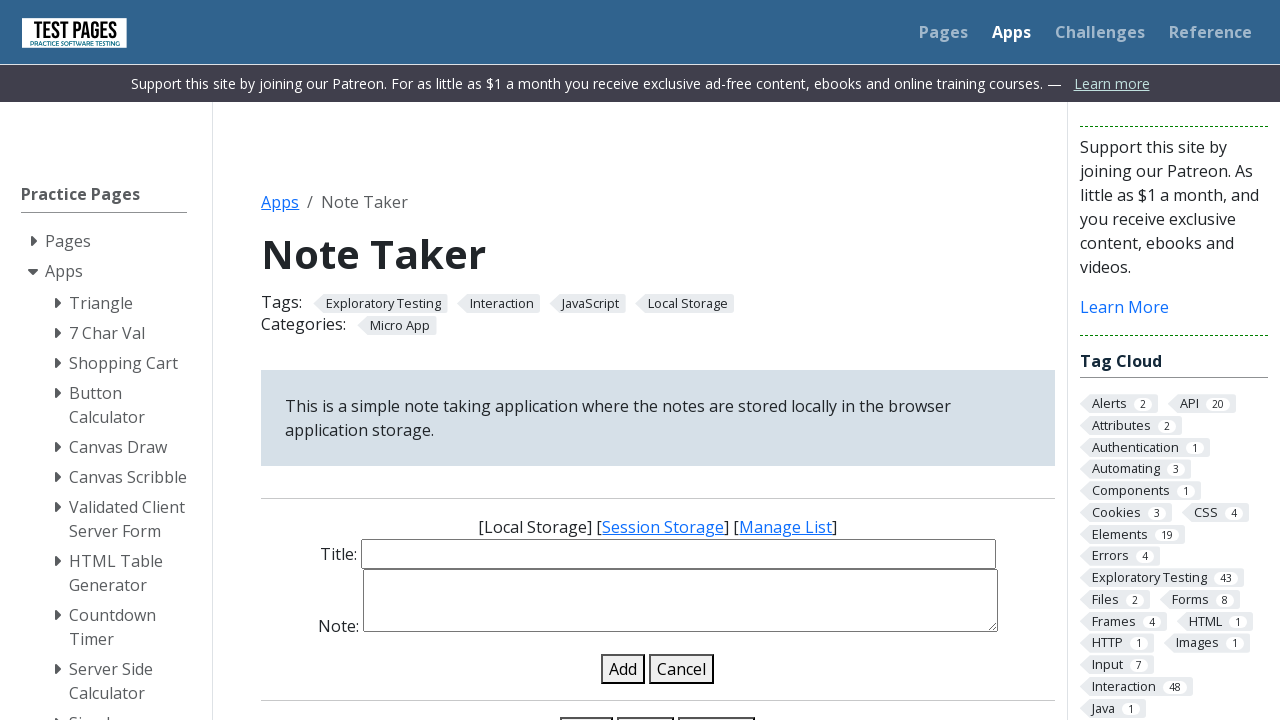

Filled note title input with 'My basic note' on #note-title-input
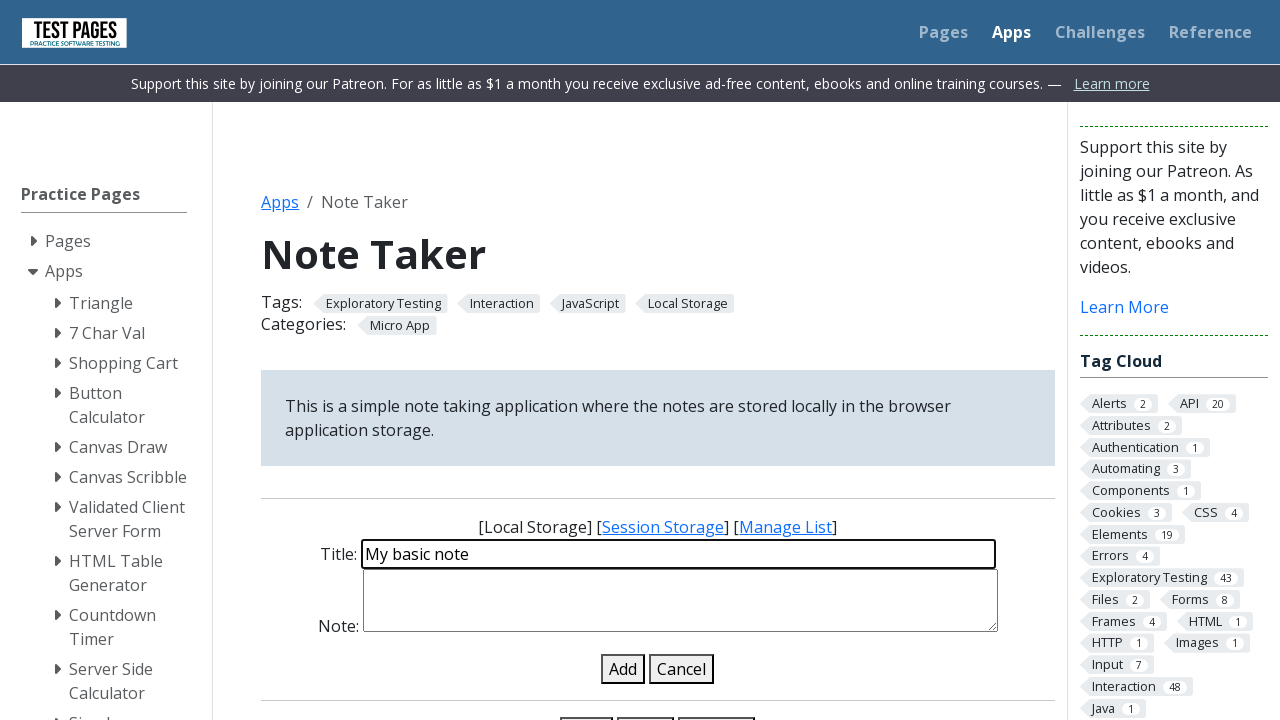

Filled note details input with 'Details of basic note' on #note-details-input
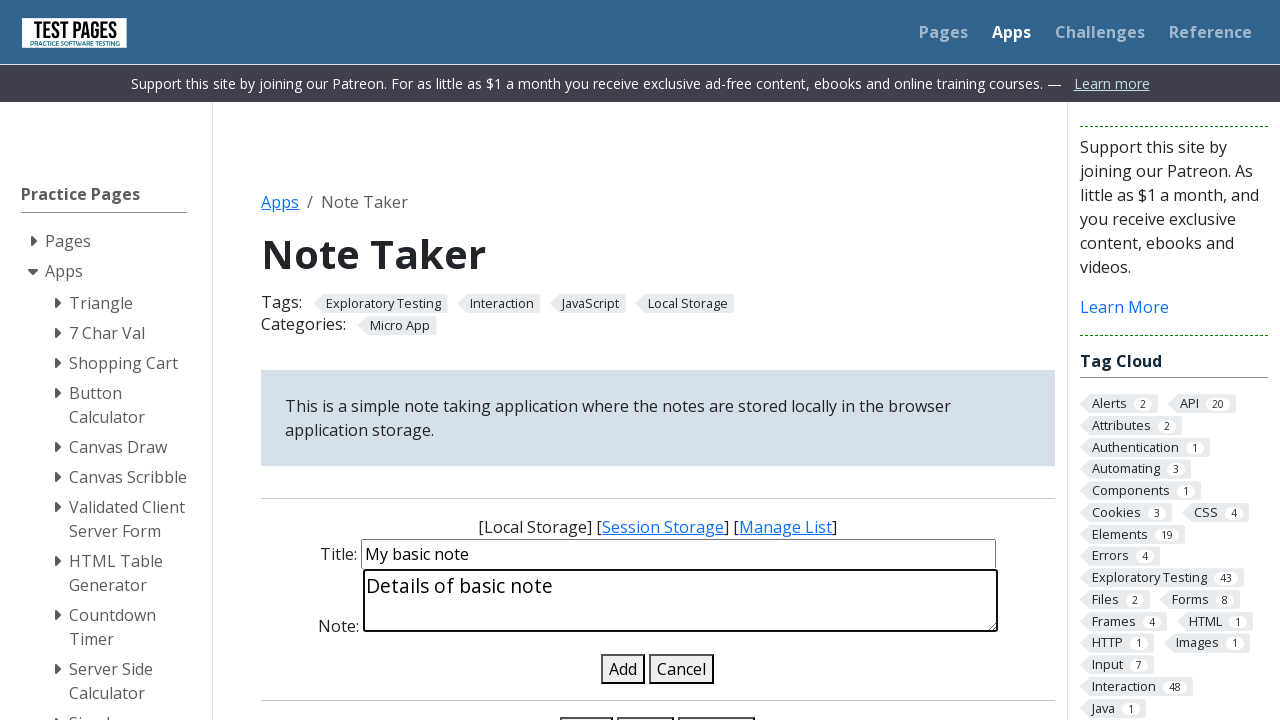

Clicked add note button at (623, 669) on #add-note
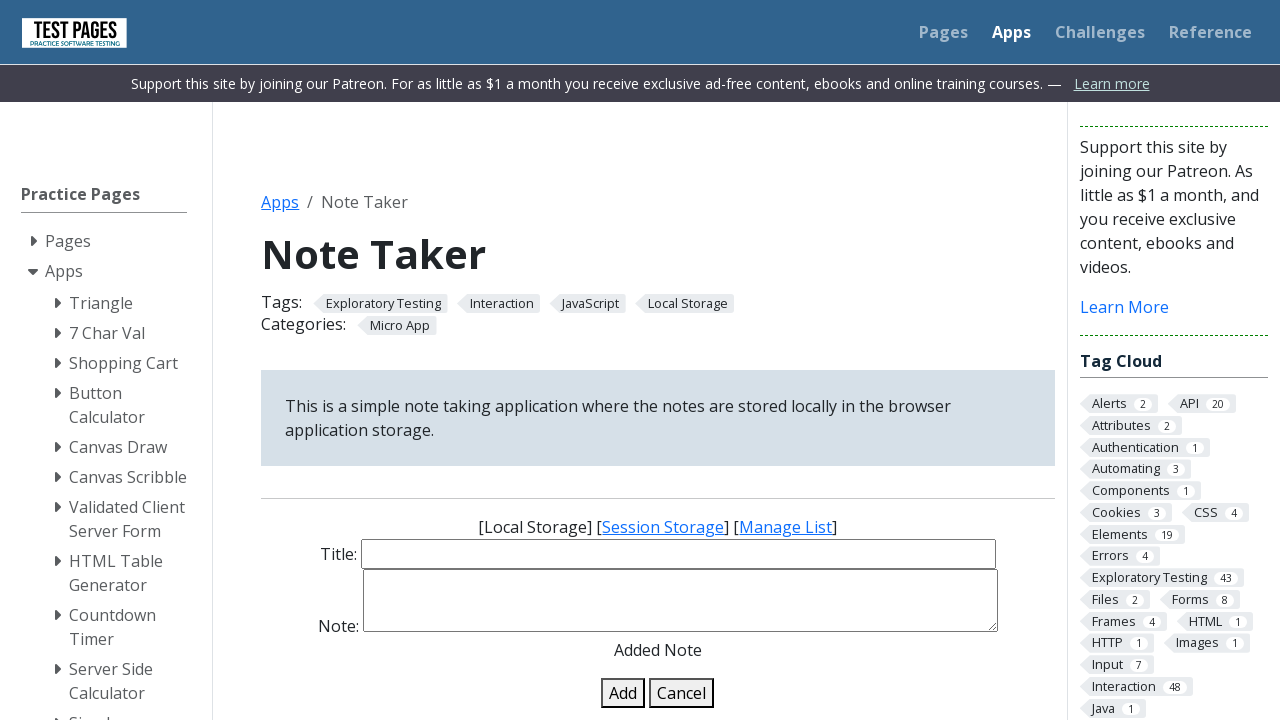

Note appeared in the list
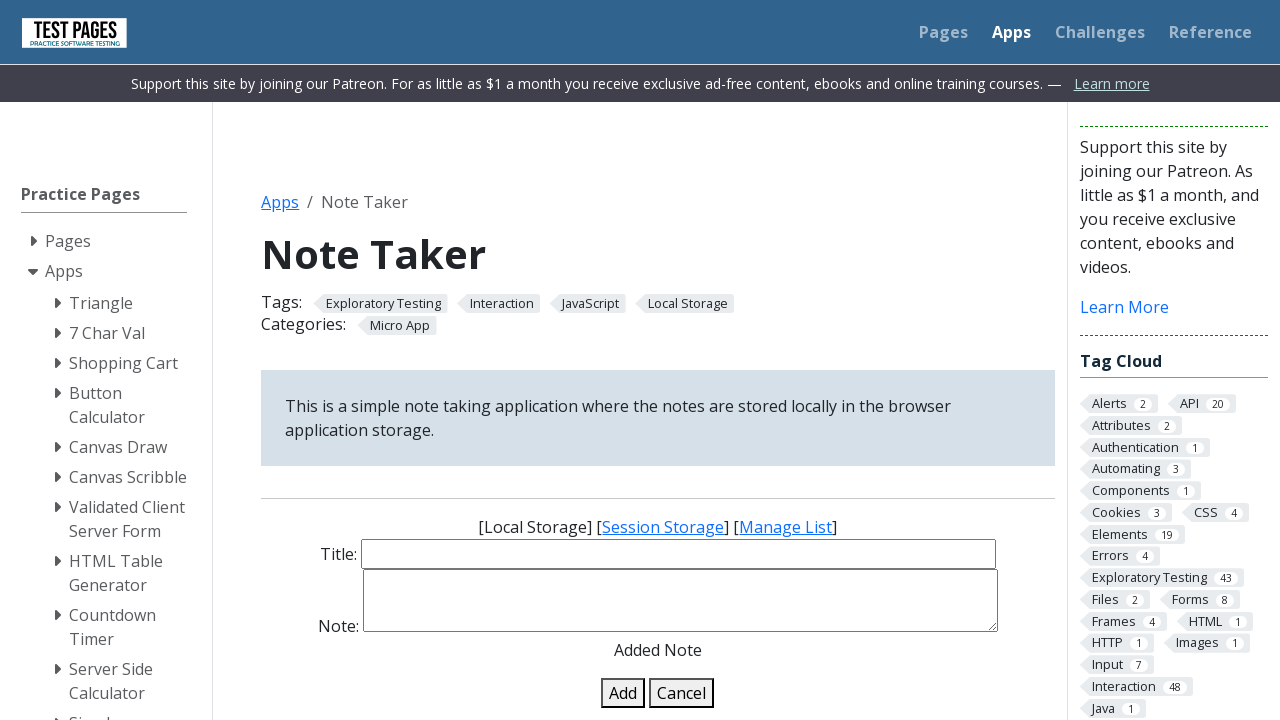

Retrieved note title text from list
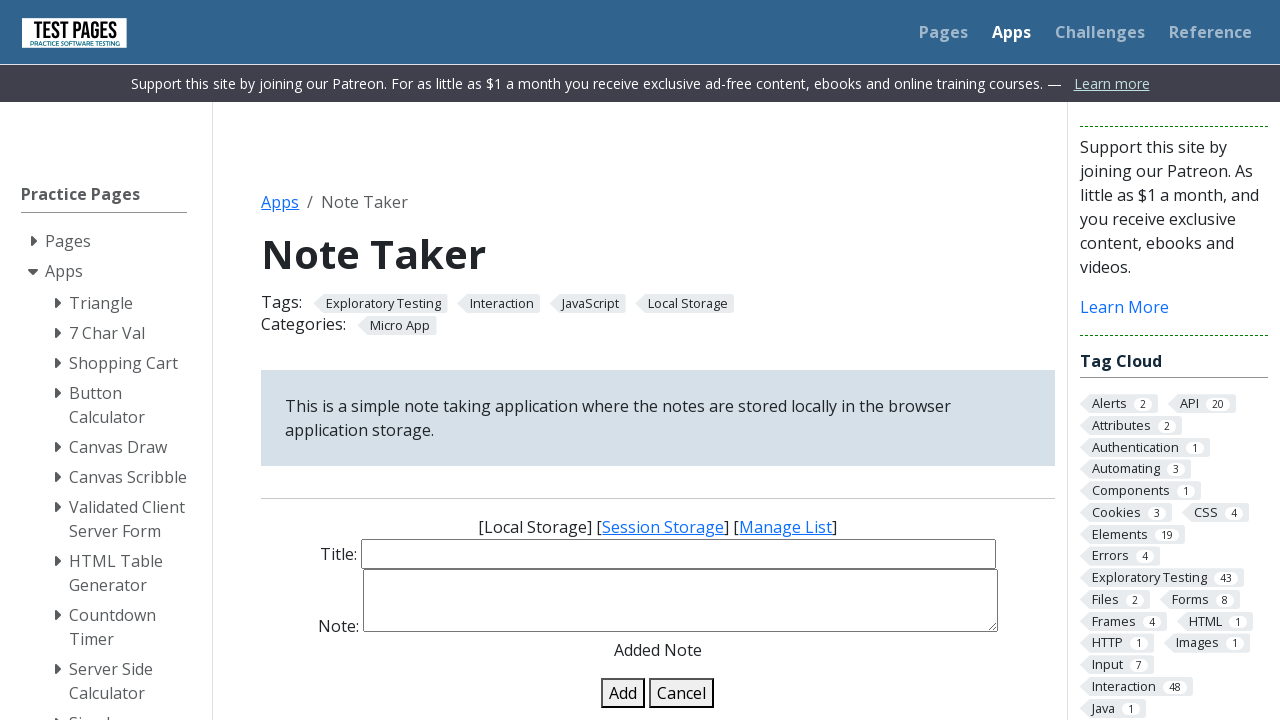

Verified note title matches expected value 'My basic note'
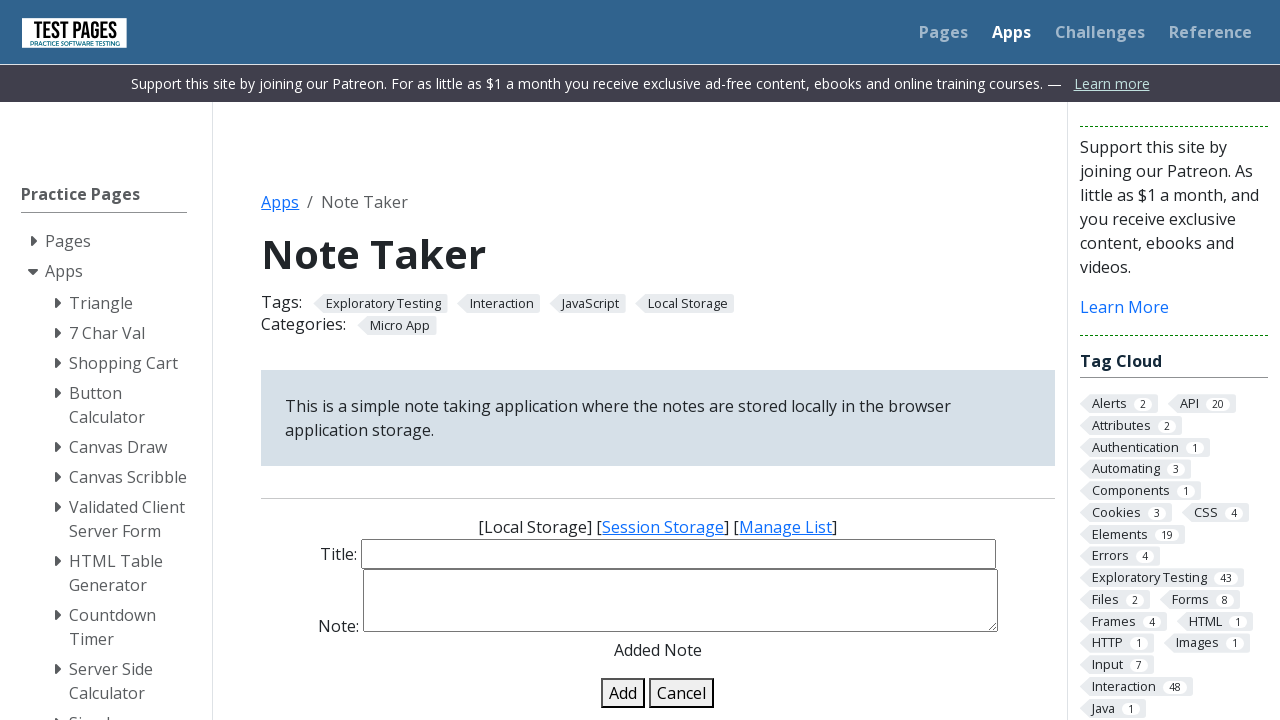

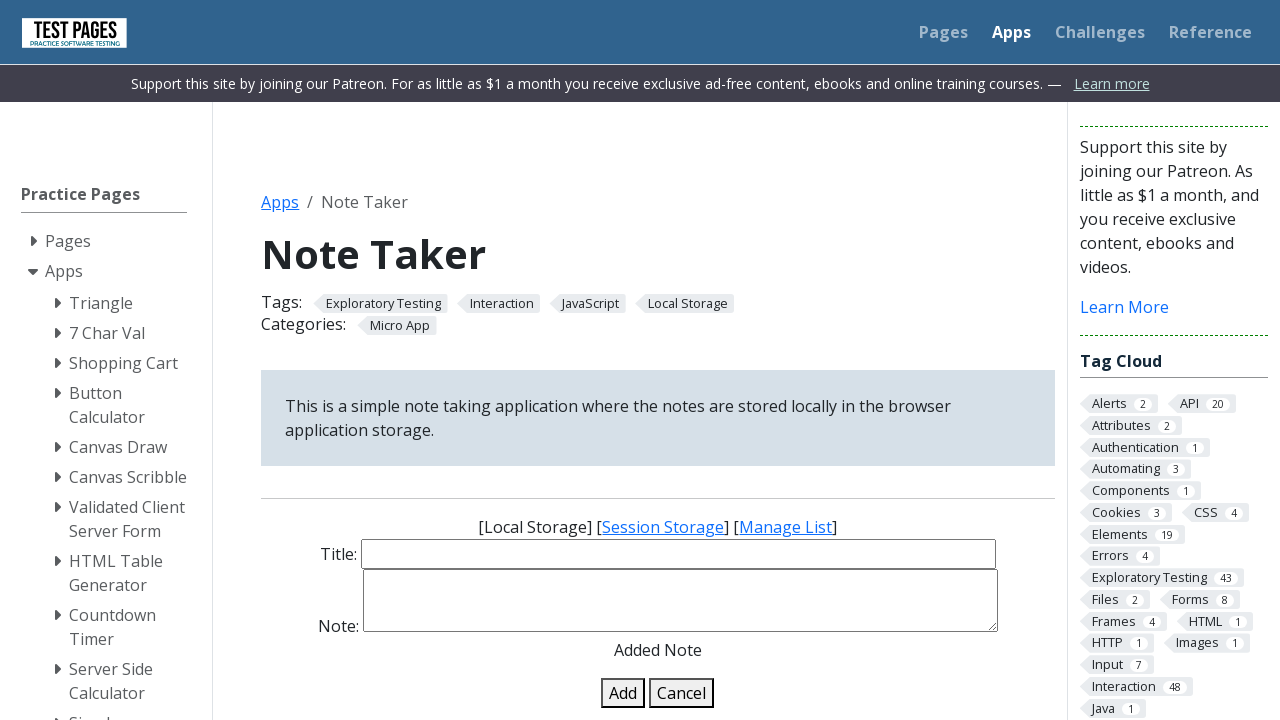